Tests that typing in the park name search field displays autocomplete suggestions matching the input letter.

Starting URL: https://bcparks.ca/

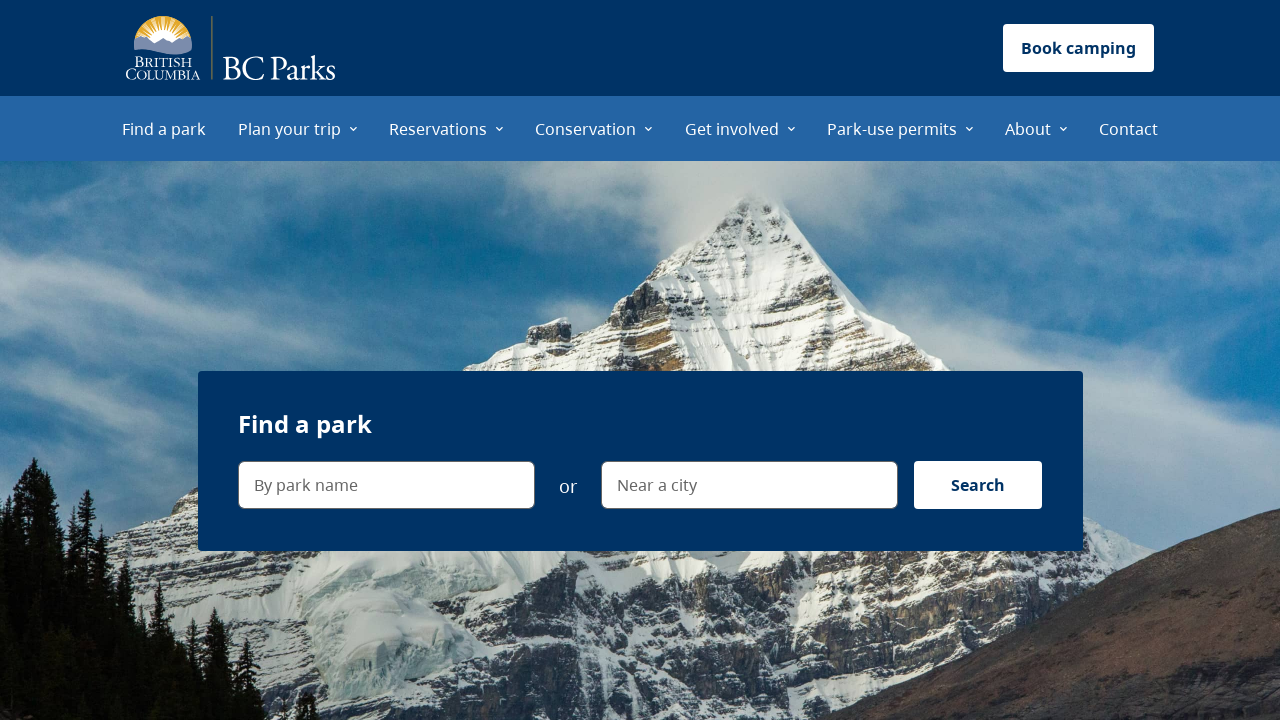

Clicked 'Find a park' menu item at (164, 128) on internal:role=menuitem[name="Find a park"i]
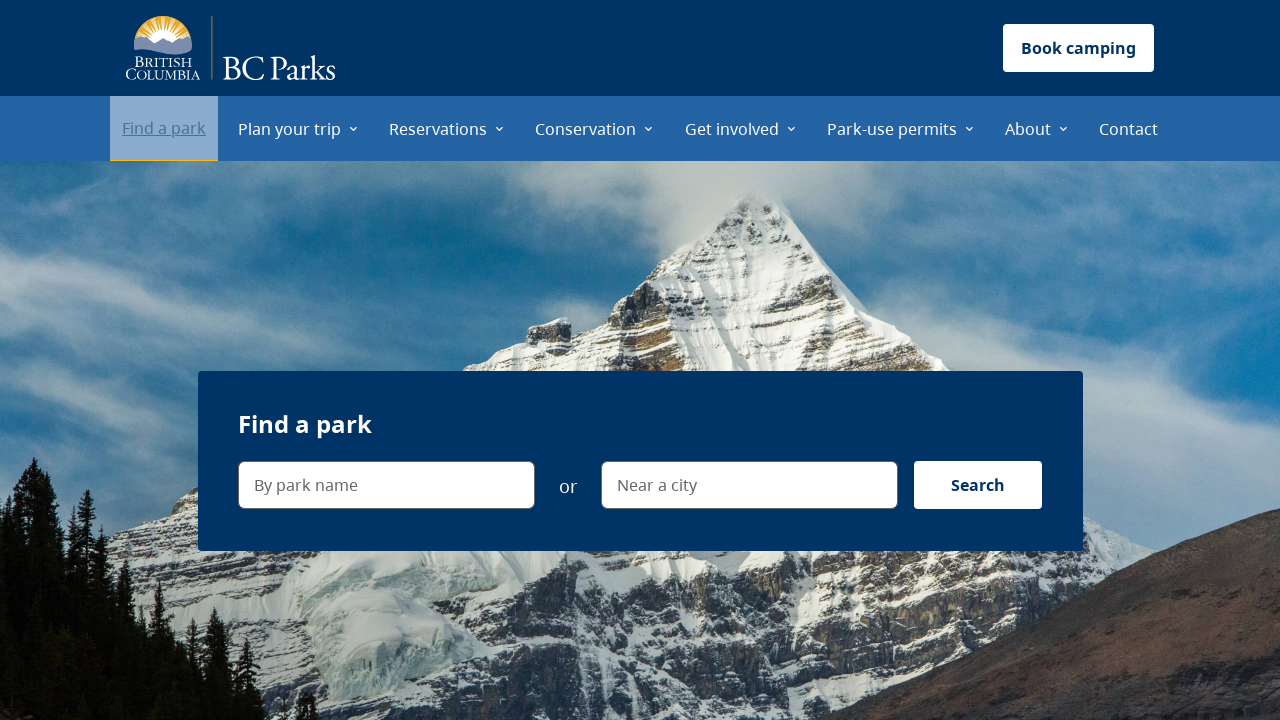

Waited for page to fully load
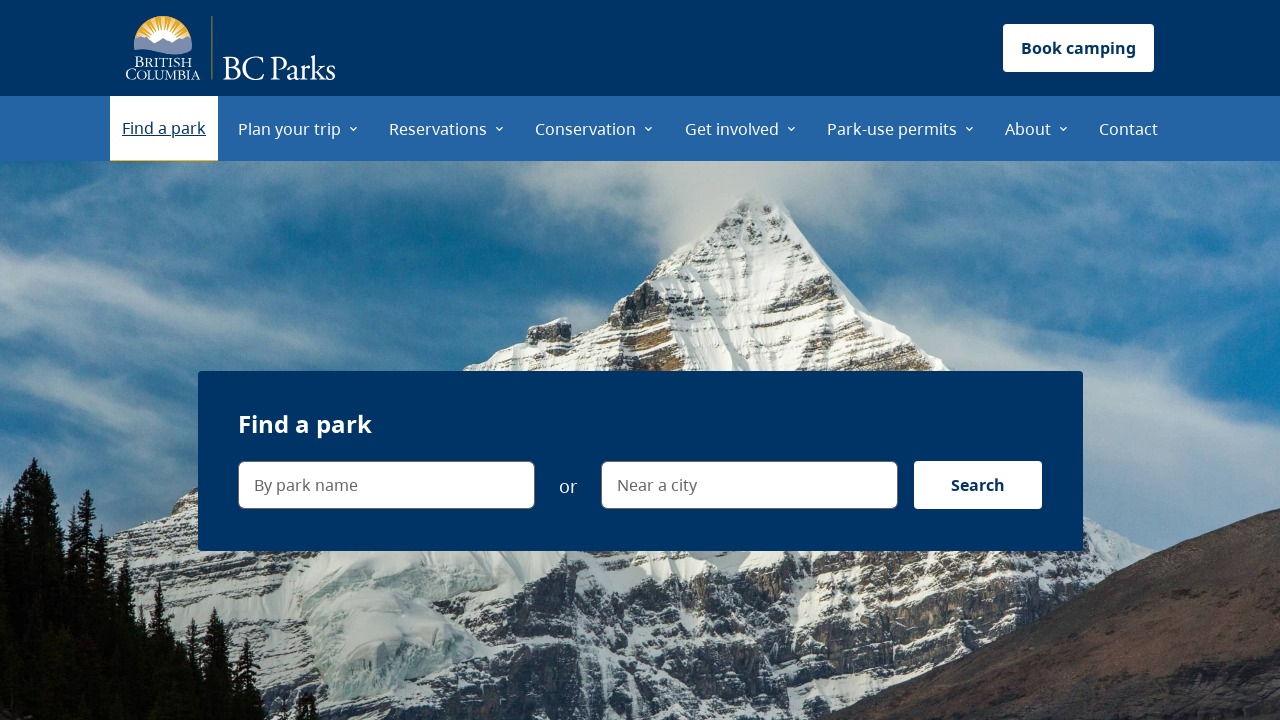

Typed 'J' in park name search field on internal:label="By park name"i
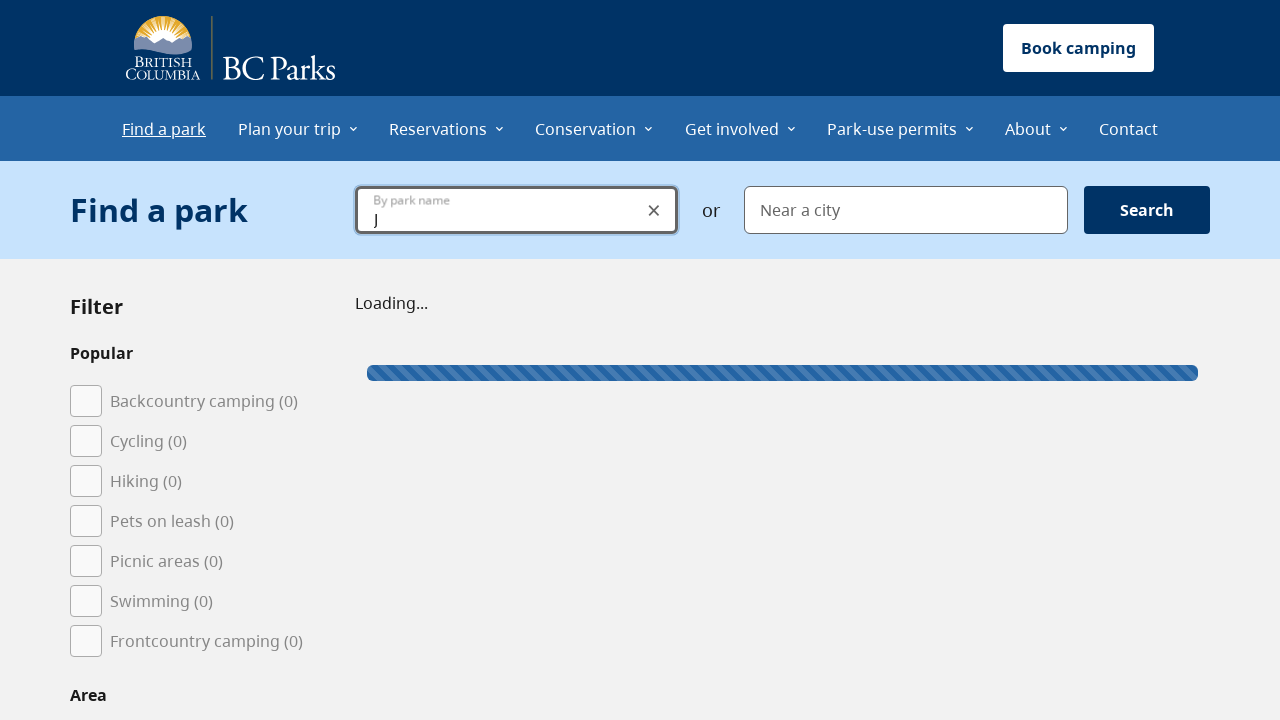

Verified dropdown menu options are visible with autocomplete suggestions
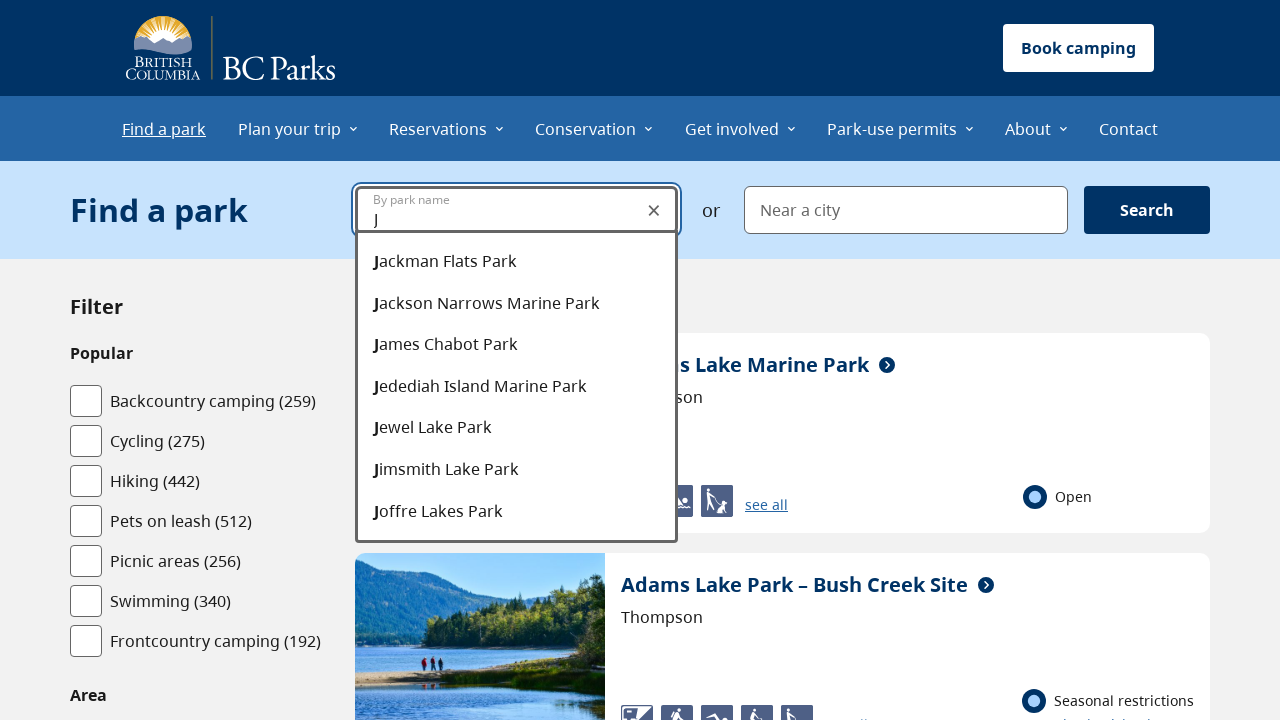

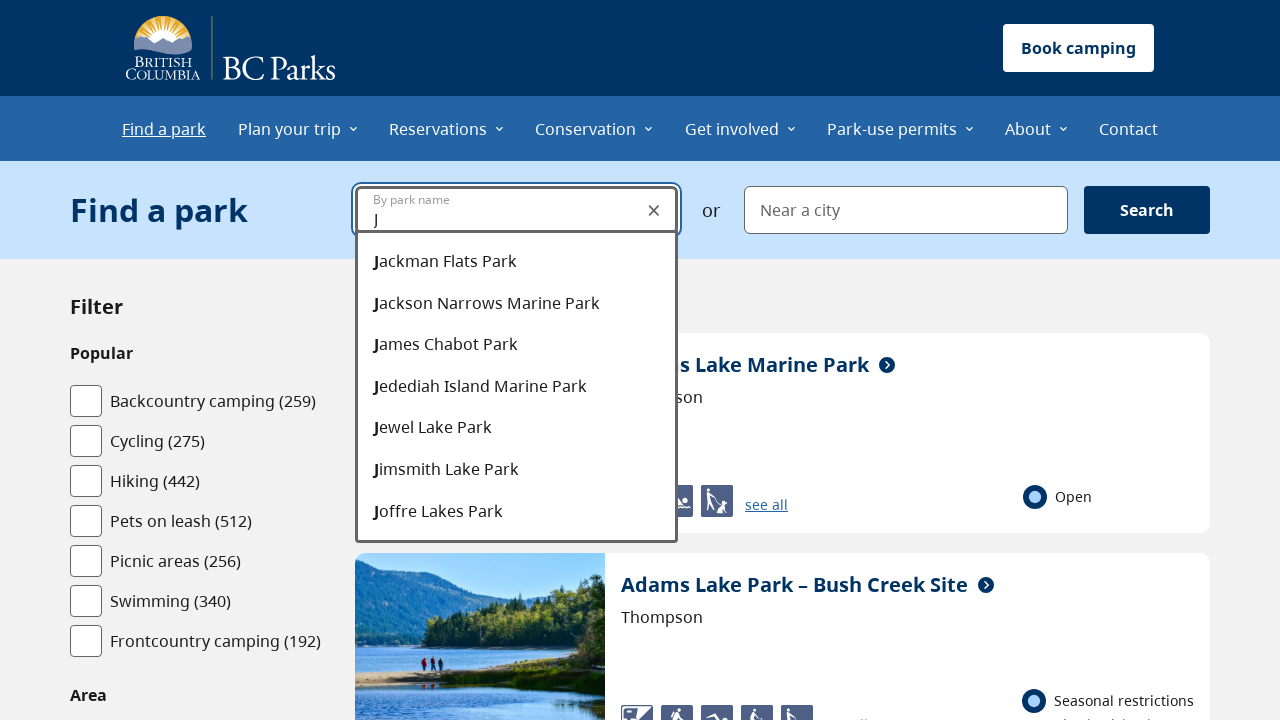